Navigates to Rahul Shetty Academy website and retrieves page title and URL information

Starting URL: https://rahulshettyacademy.com/

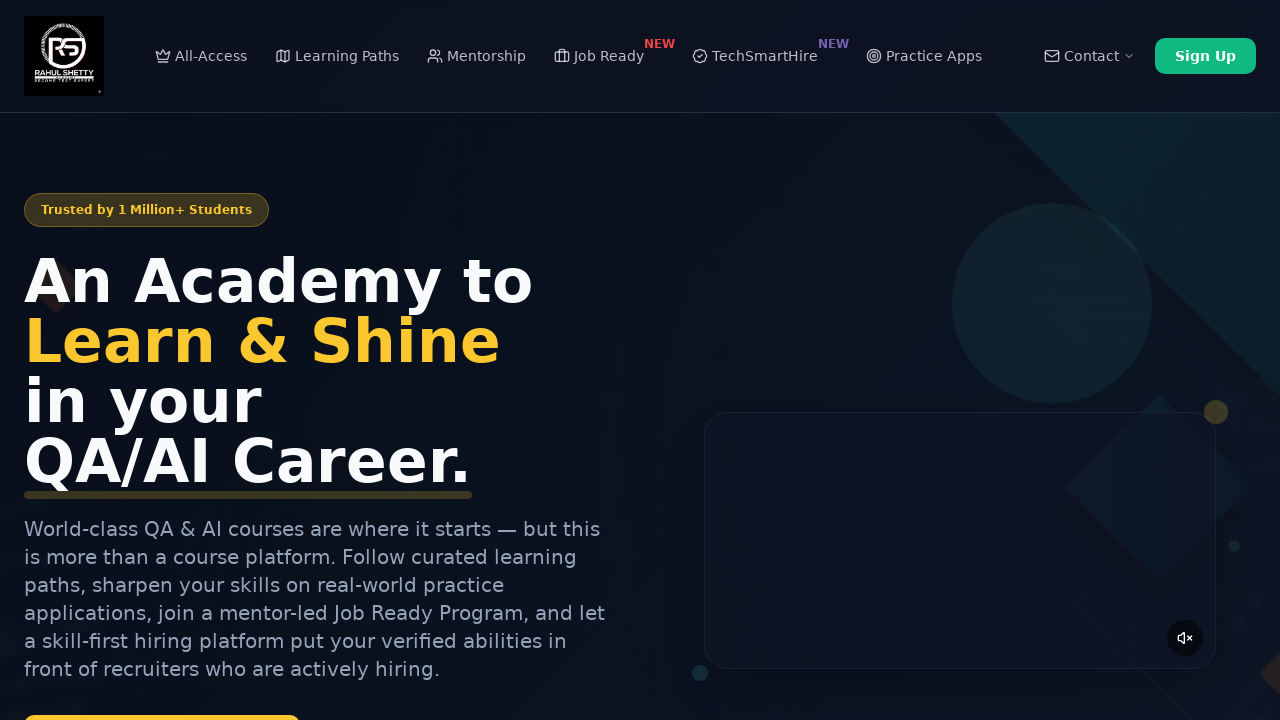

Retrieved page title
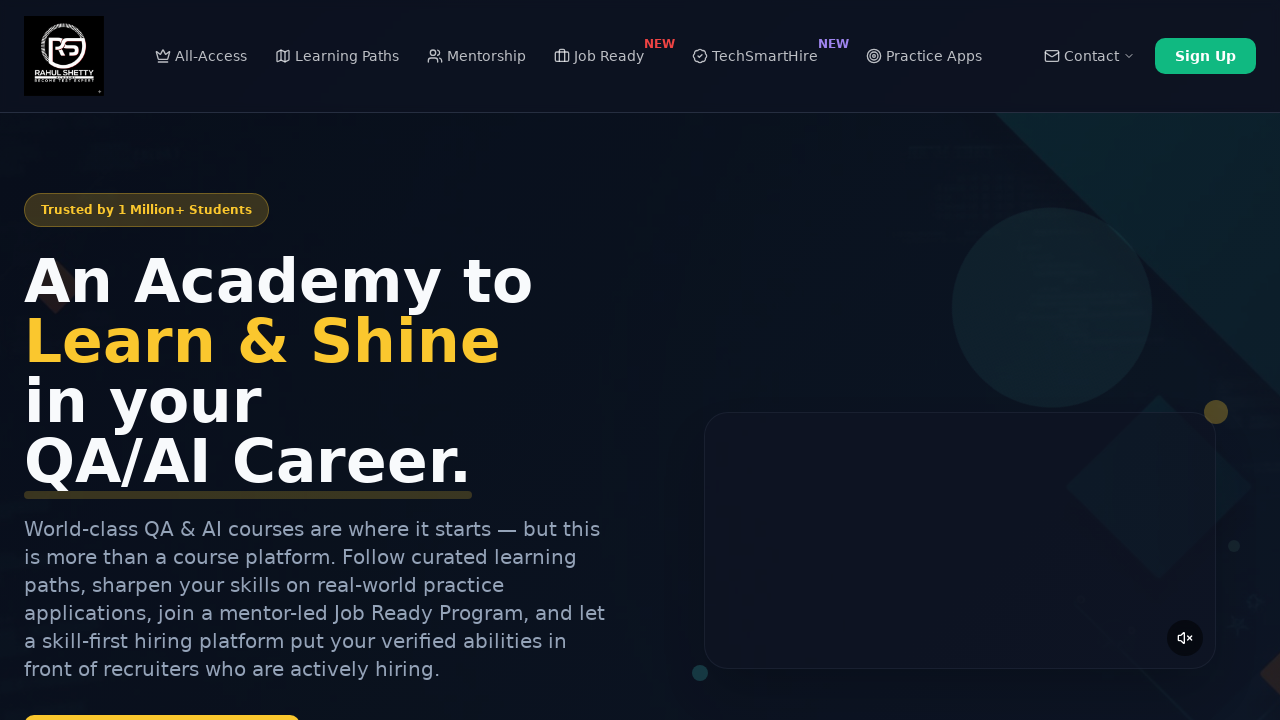

Retrieved current URL
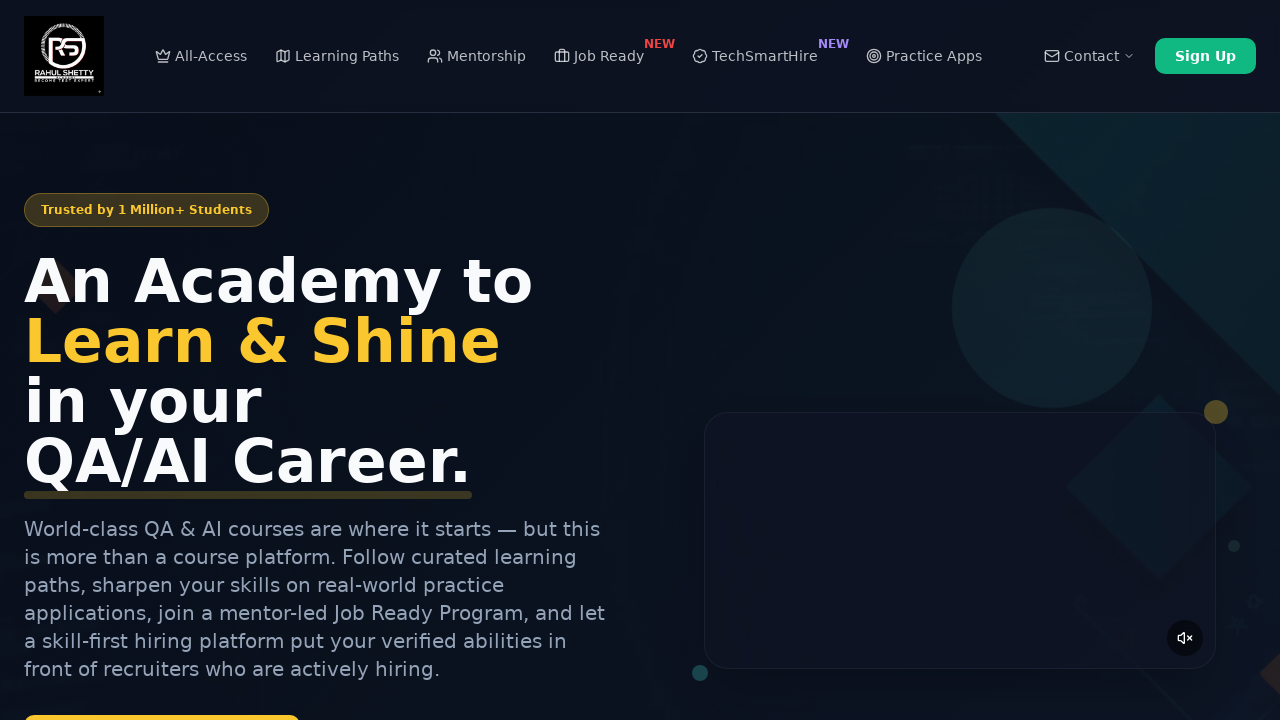

Waited for page to reach networkidle state
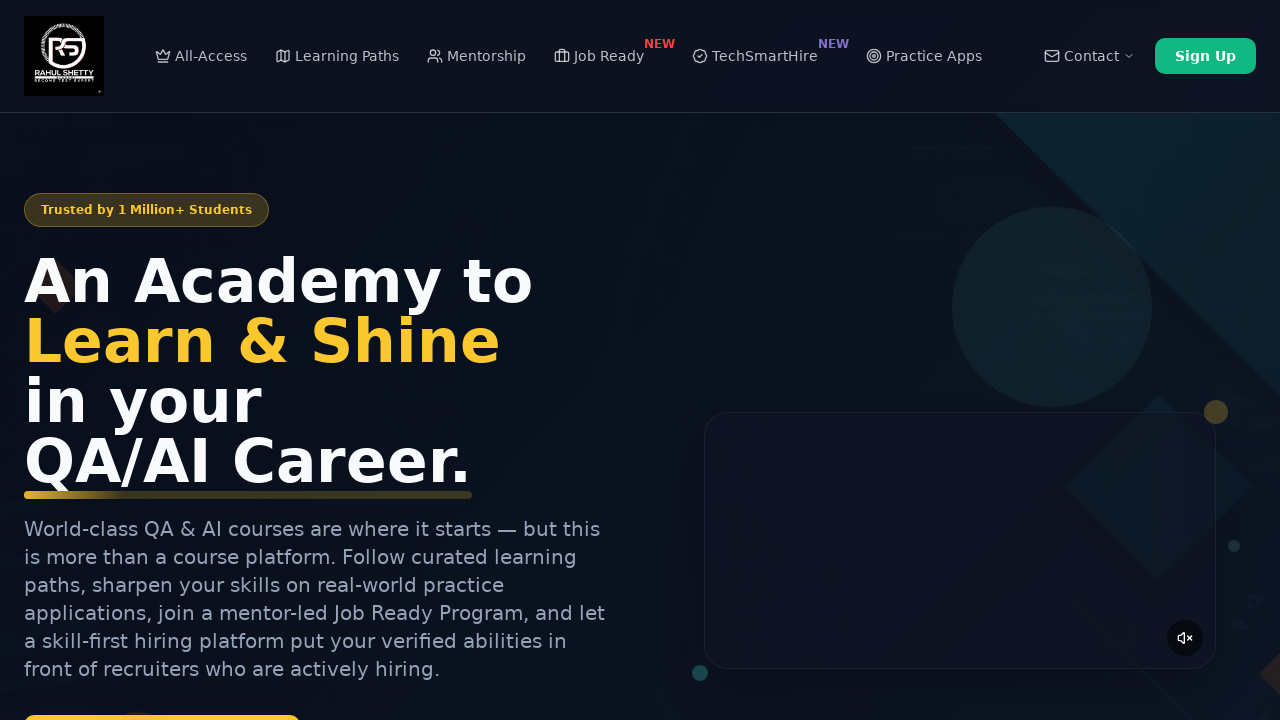

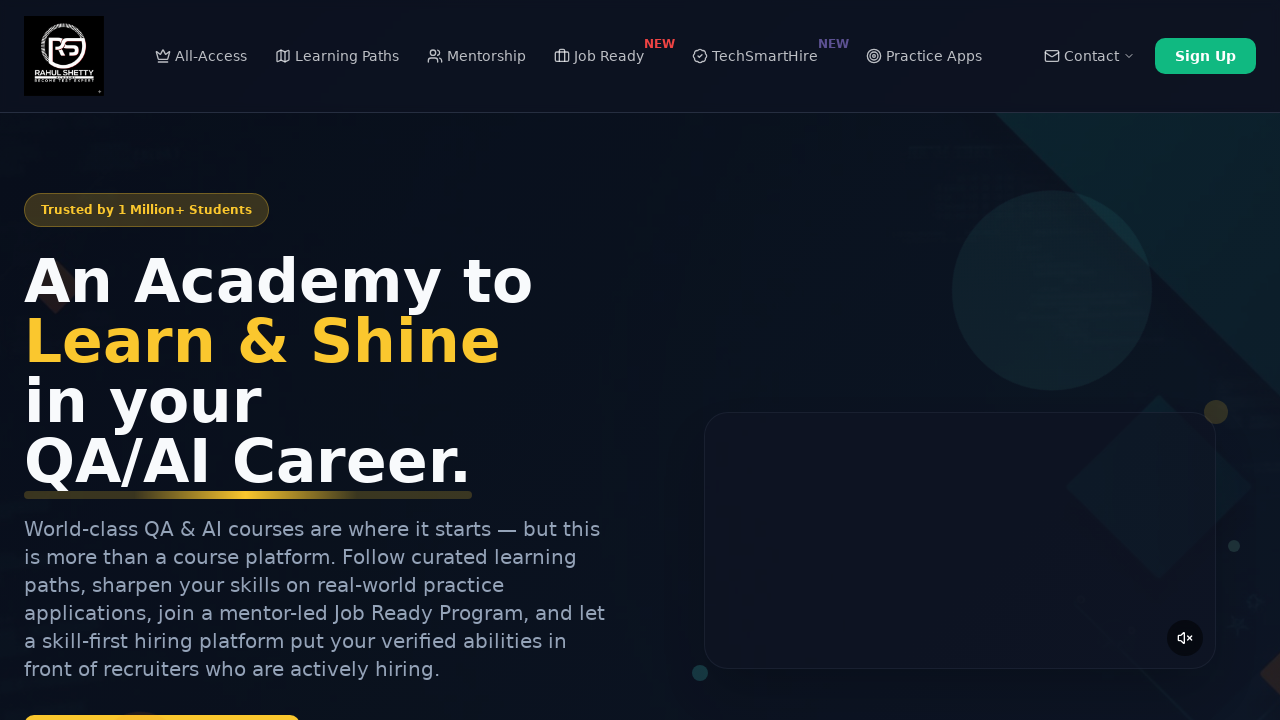